Interacts with nested shadow DOM elements on a test page by finding and filling an input field within multiple shadow roots

Starting URL: https://selectorshub.com/iframe-in-shadow-dom/

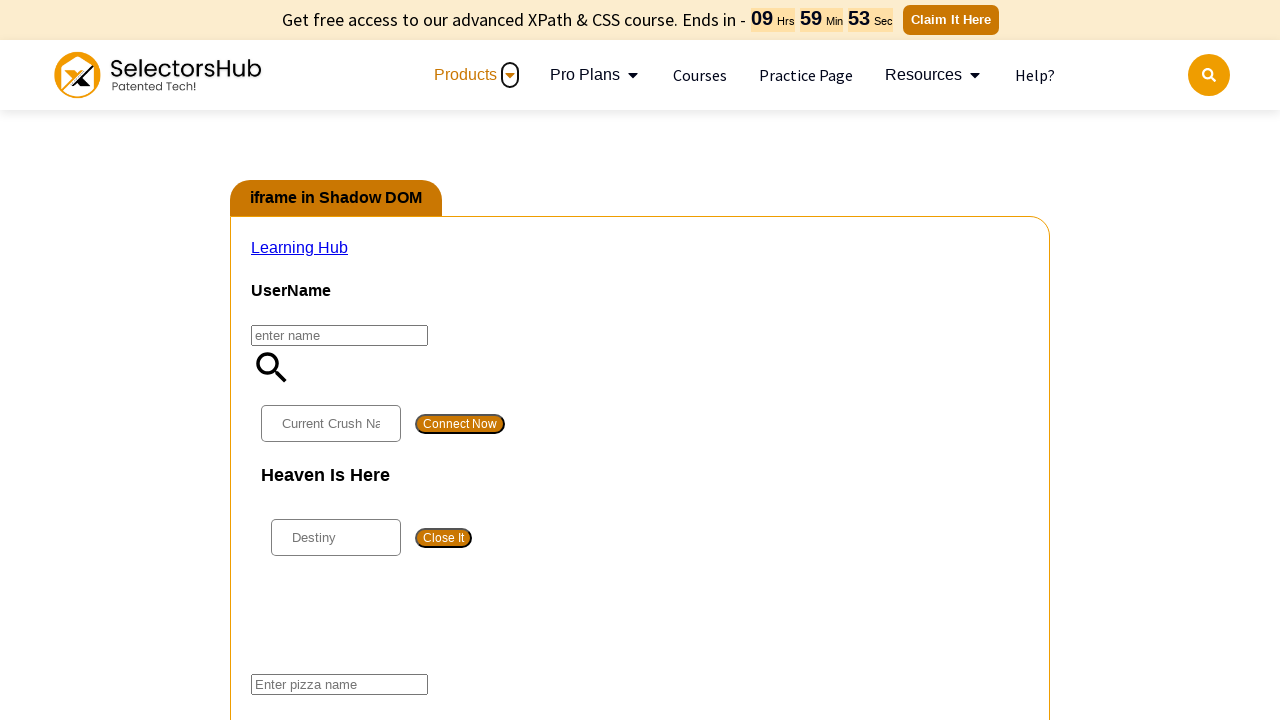

Waited 5000ms for page to fully load
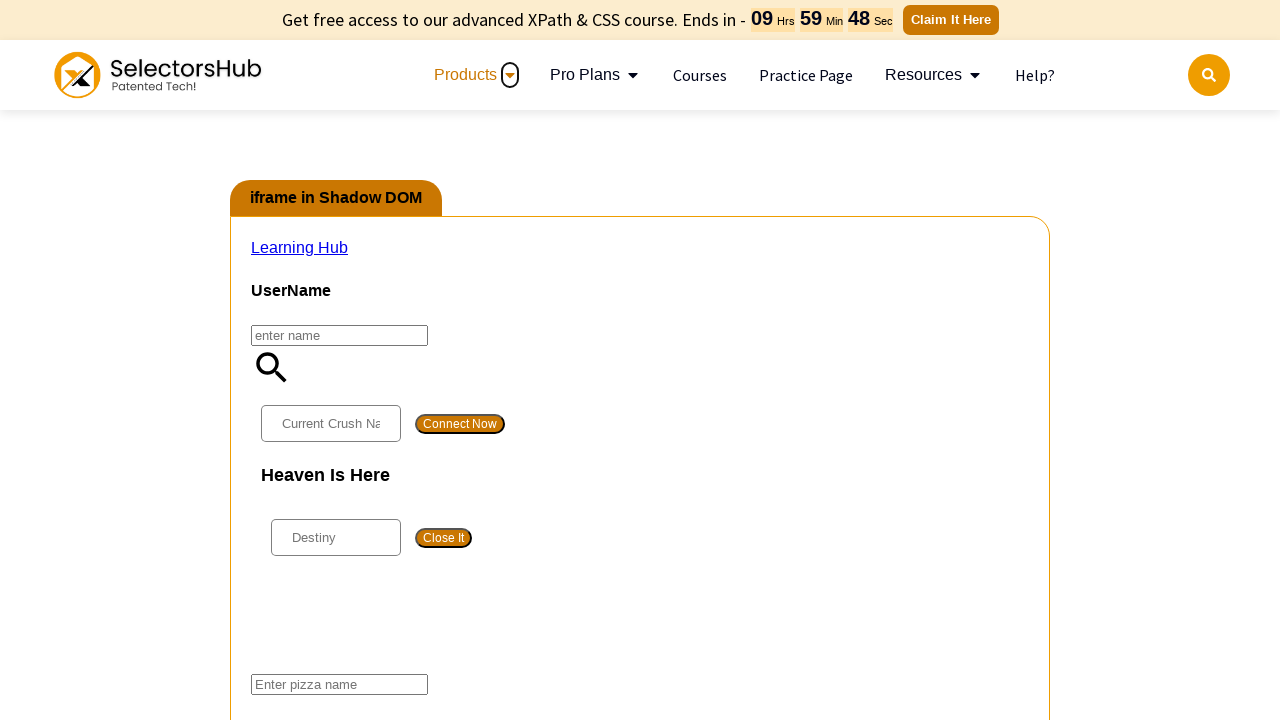

Located pizza input field within nested shadow DOM elements
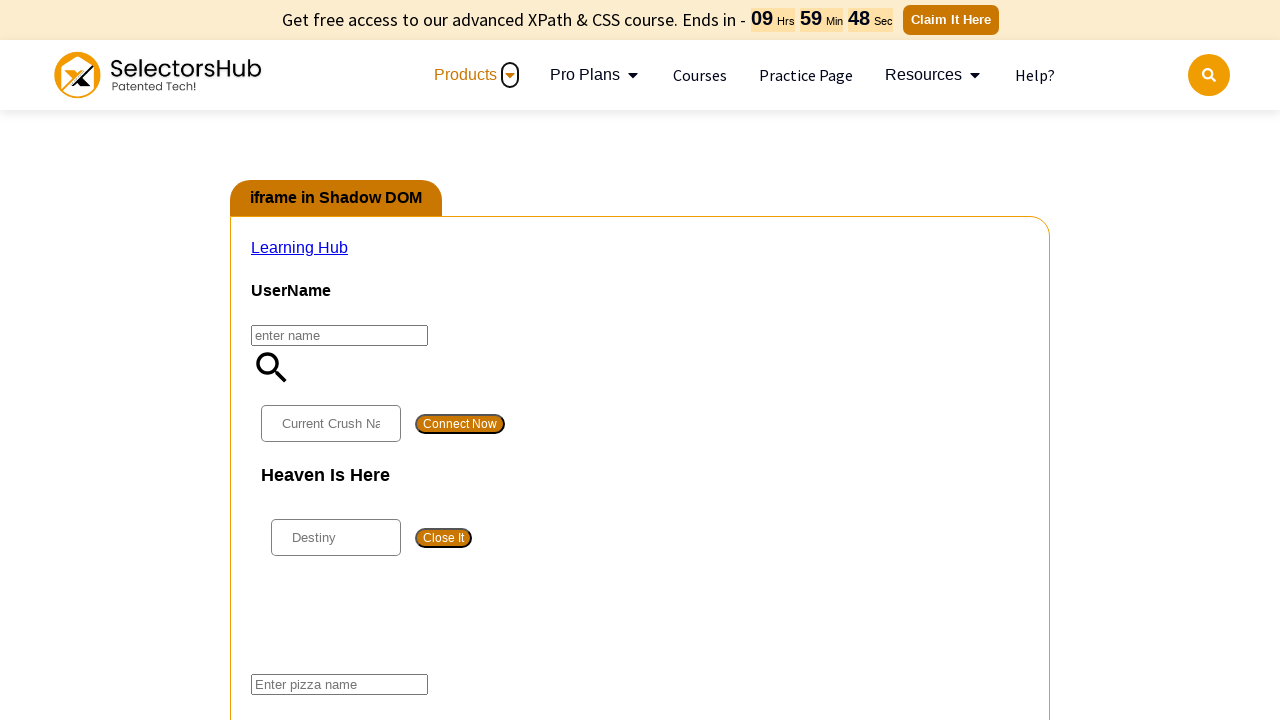

Filled pizza input field with 'veg pizza'
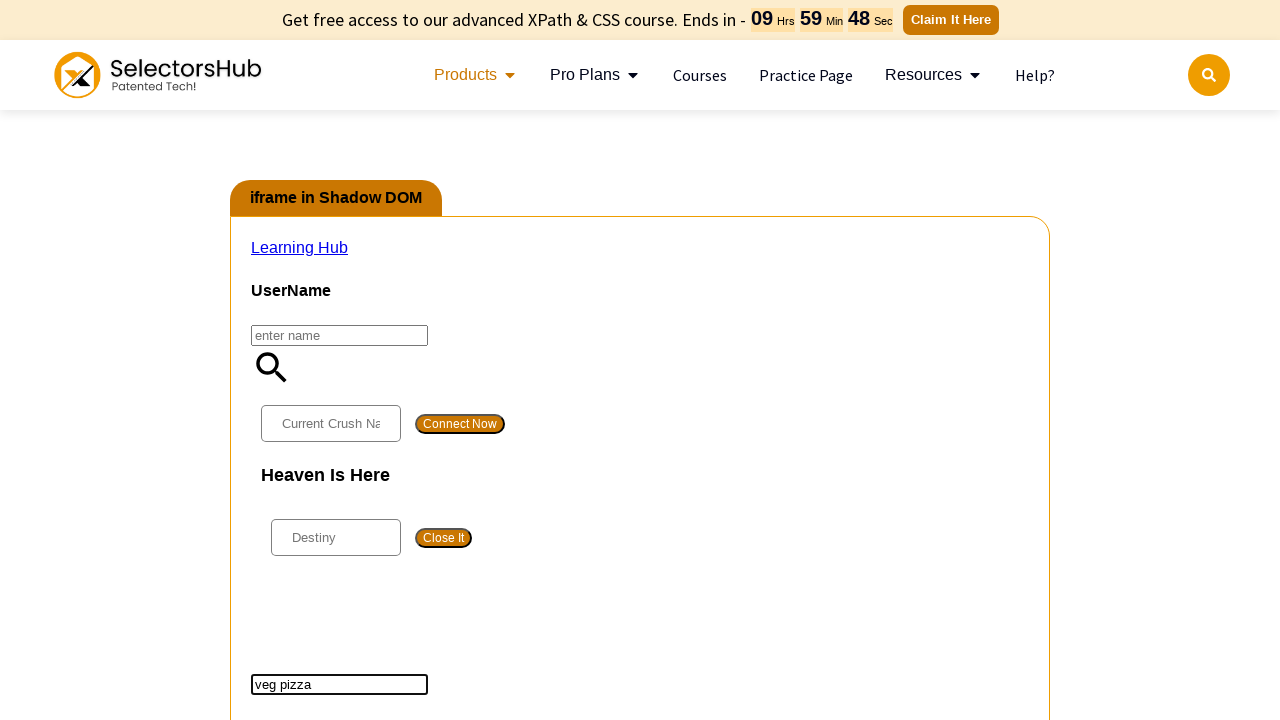

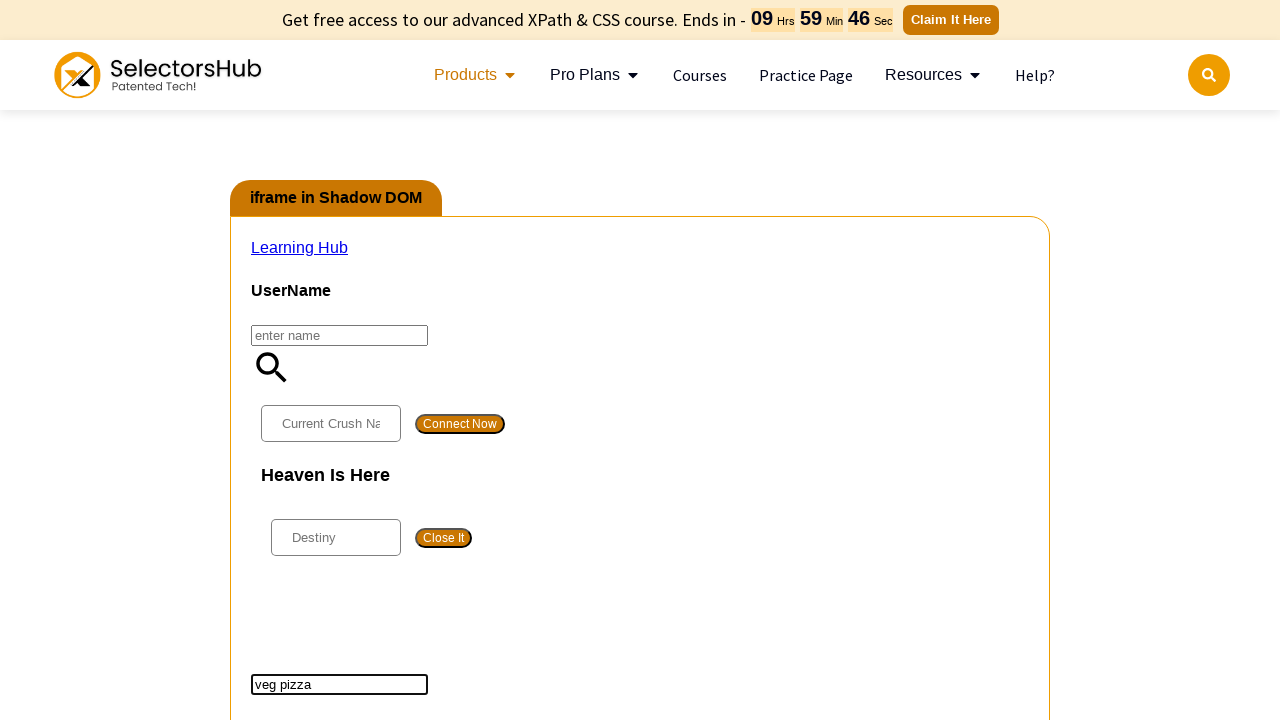